Tests drag and drop functionality on a calculator web application by dragging one button element to another

Starting URL: http://web2.0calc.com/

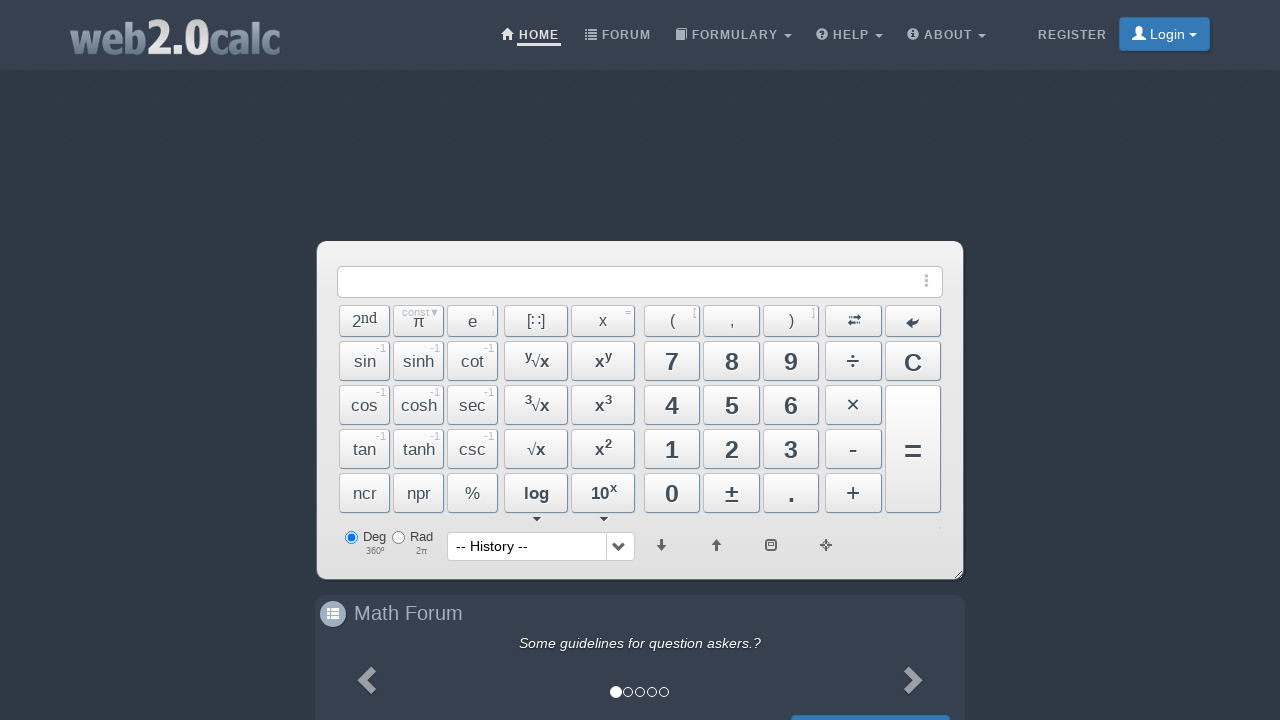

Located source button element (Btn1)
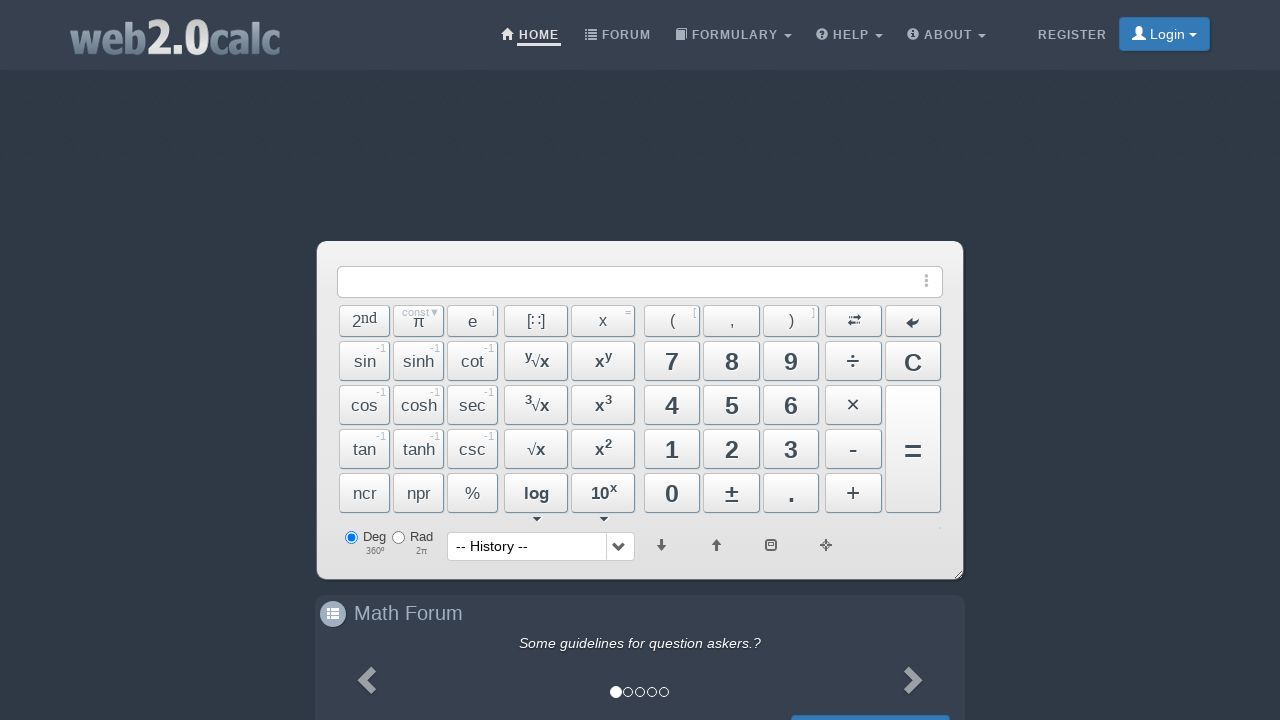

Located target button element (Btn2)
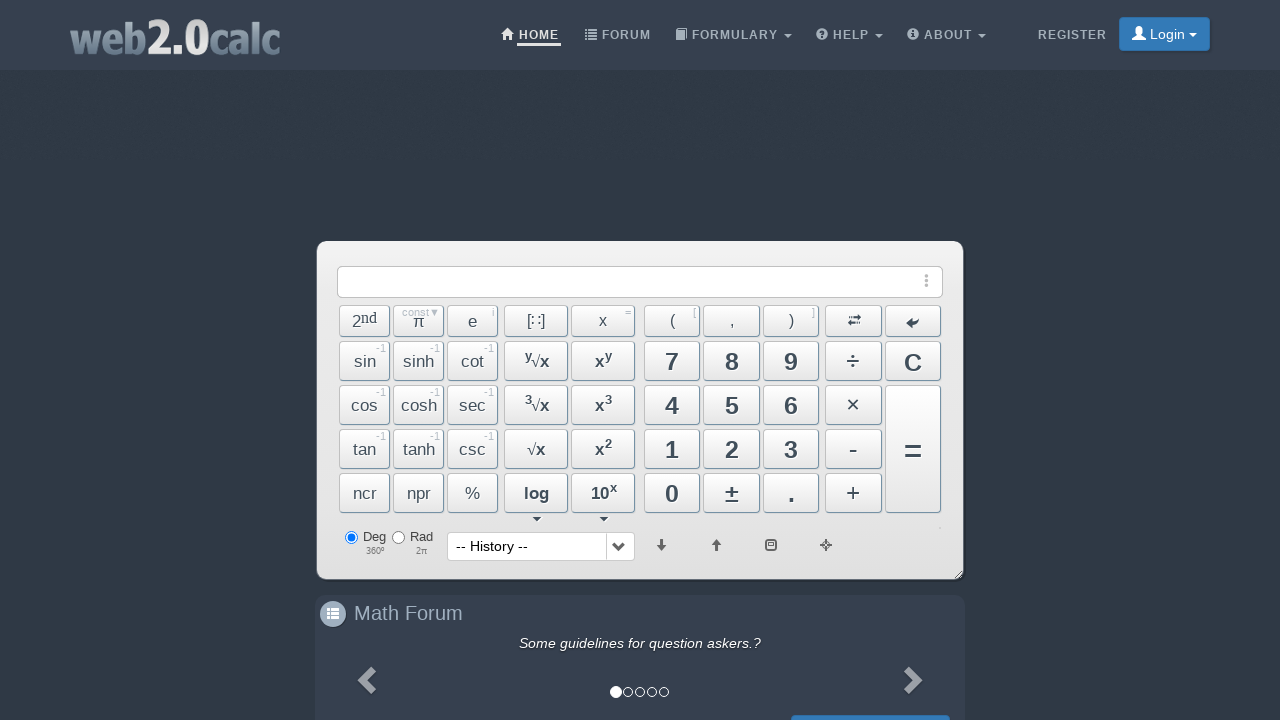

Dragged button 1 to button 2 at (732, 449)
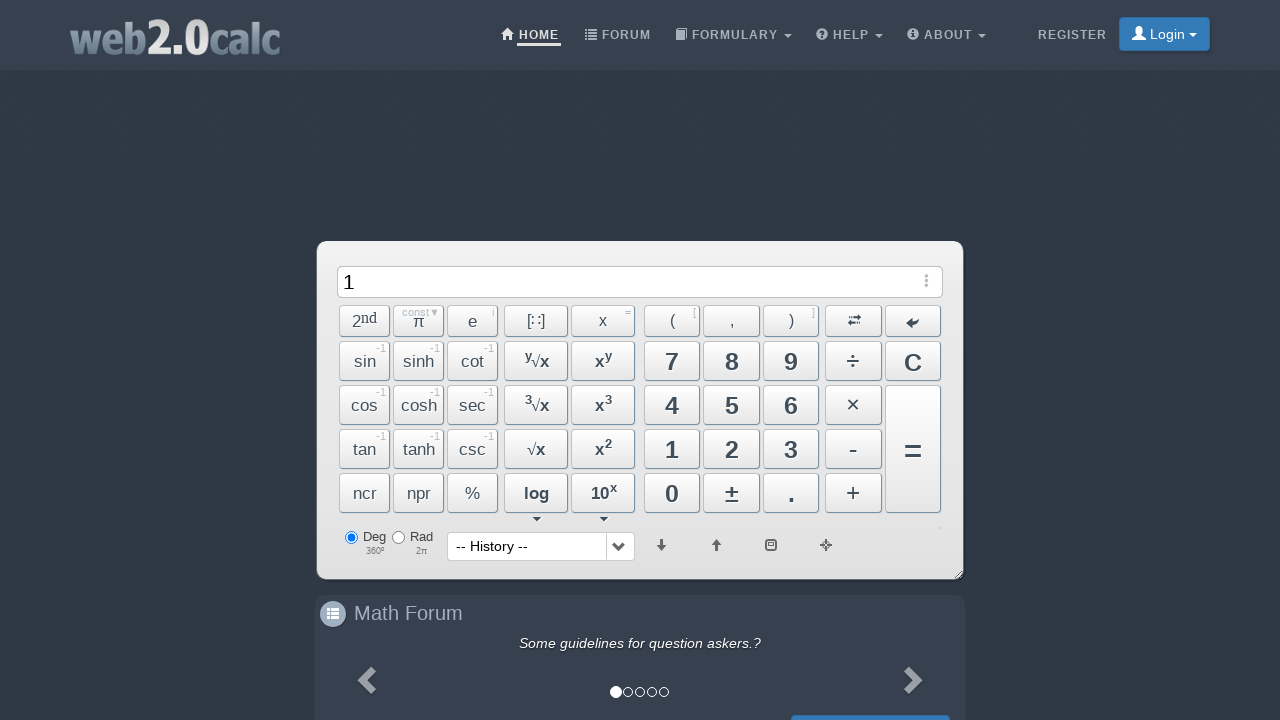

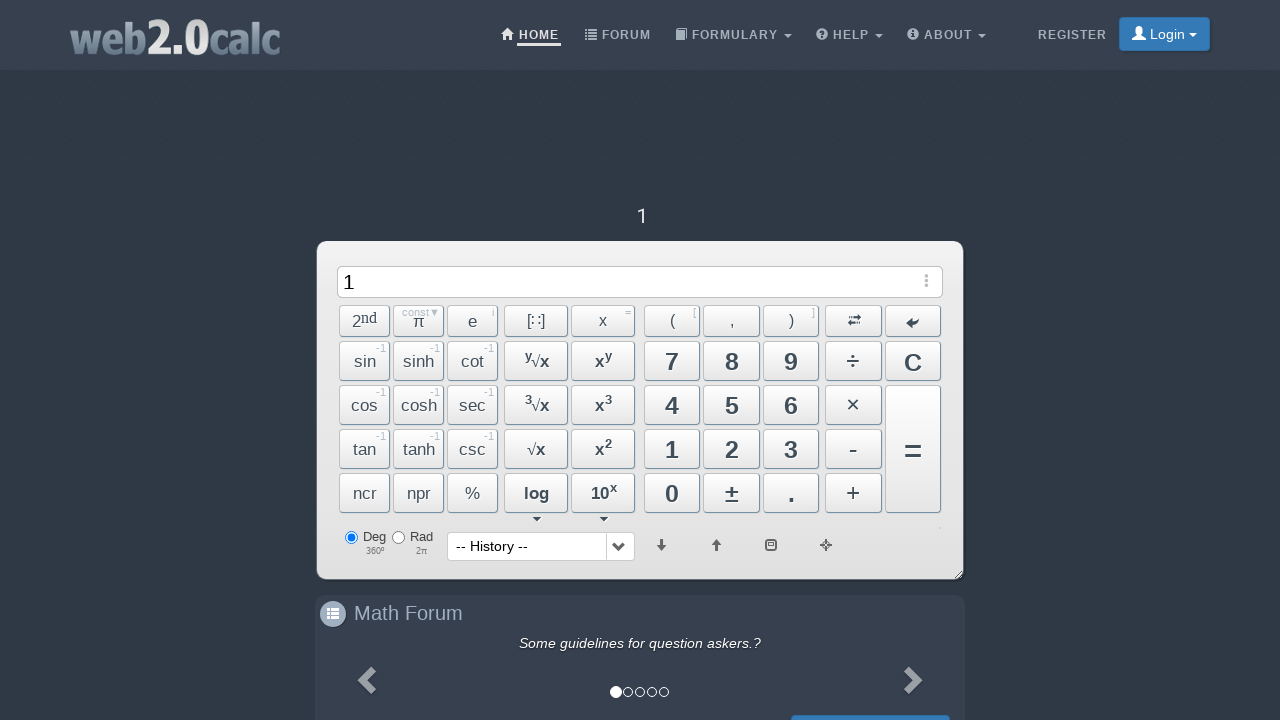